Tests an e-commerce checkout flow by adding specific vegetables (Cucumber, Brocolli, Beetroot) to cart, proceeding to checkout, and applying a promo code to verify discount functionality

Starting URL: https://rahulshettyacademy.com/seleniumPractise/

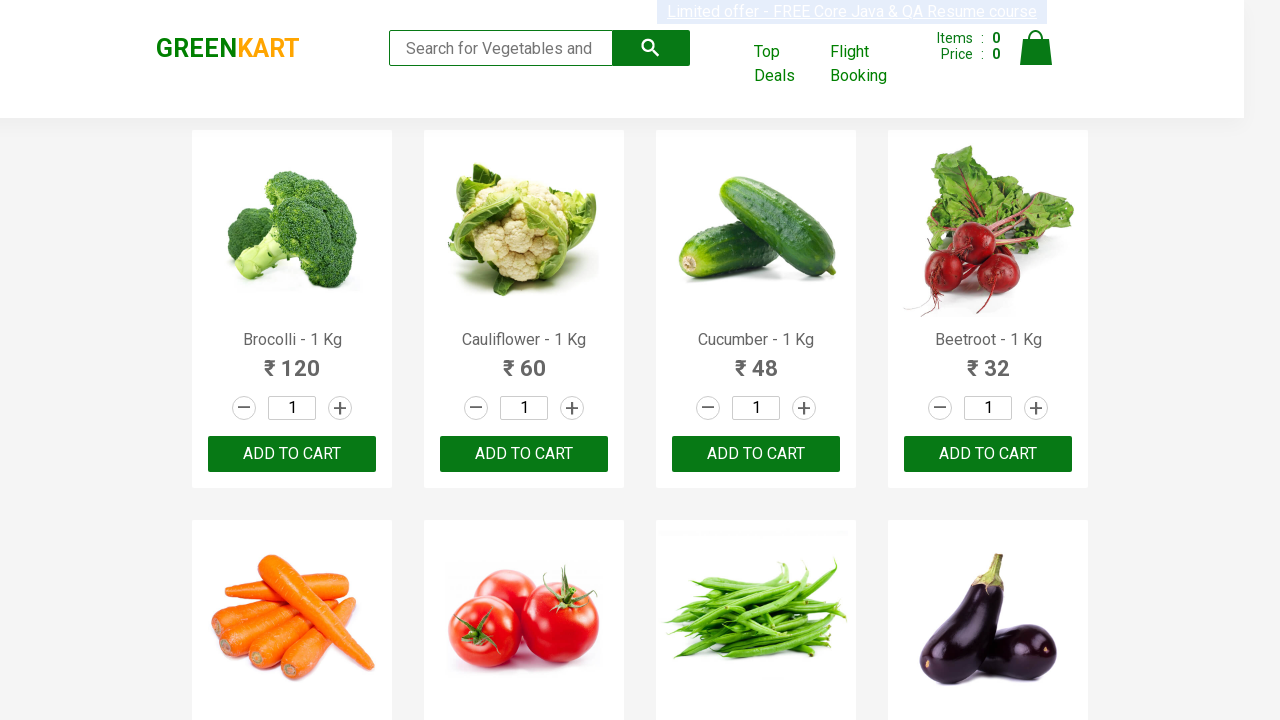

Waited for product names to load on the page
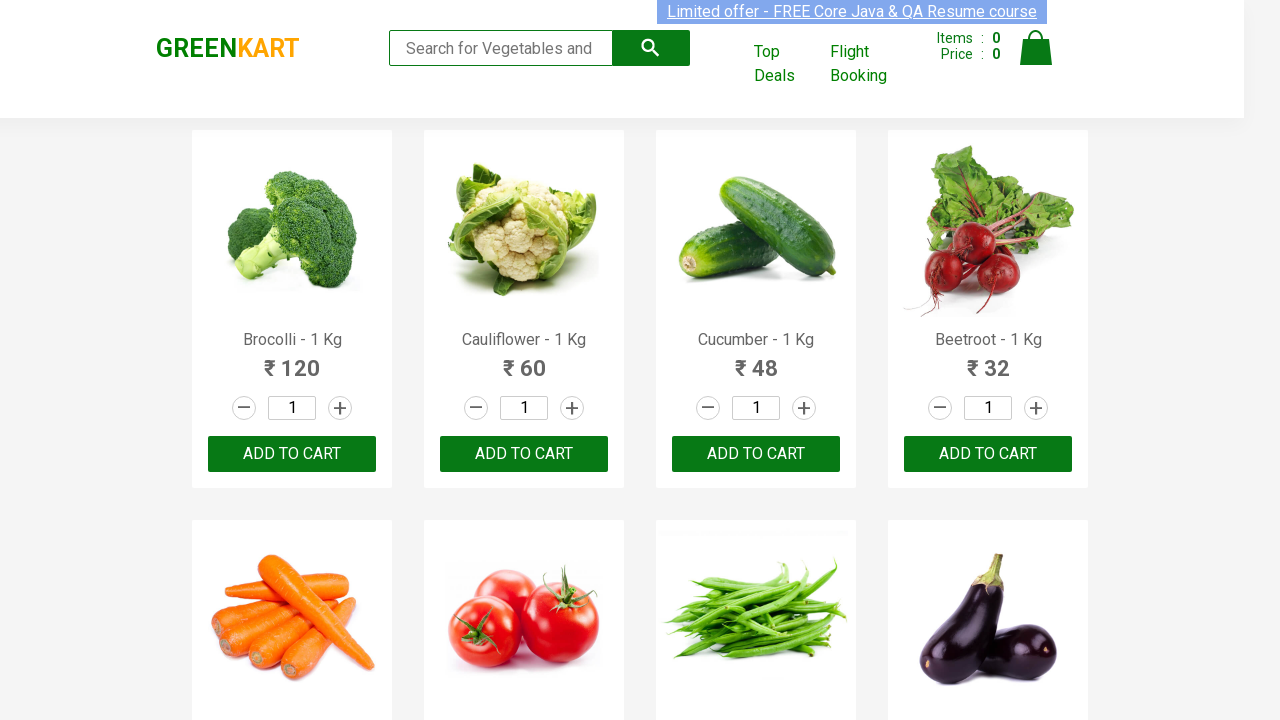

Added Brocolli to cart at (292, 454) on xpath=//div[@class='product-action']/button >> nth=0
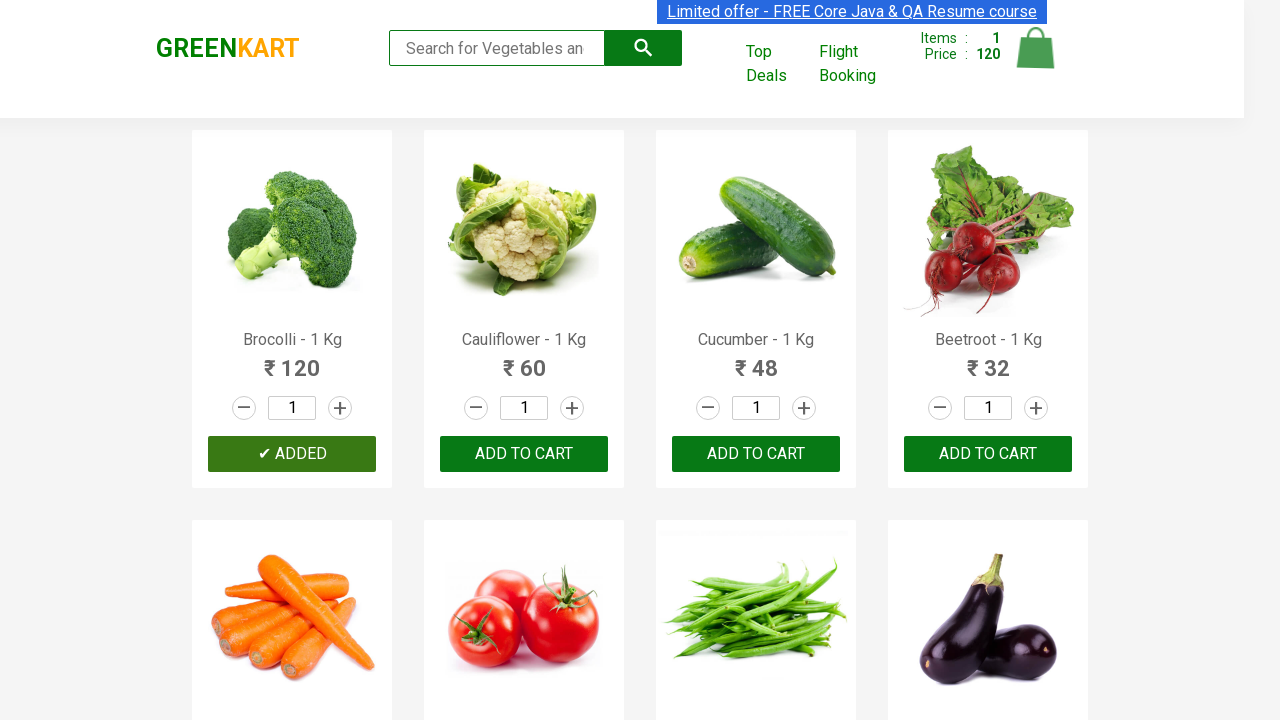

Added Cucumber to cart at (756, 454) on xpath=//div[@class='product-action']/button >> nth=2
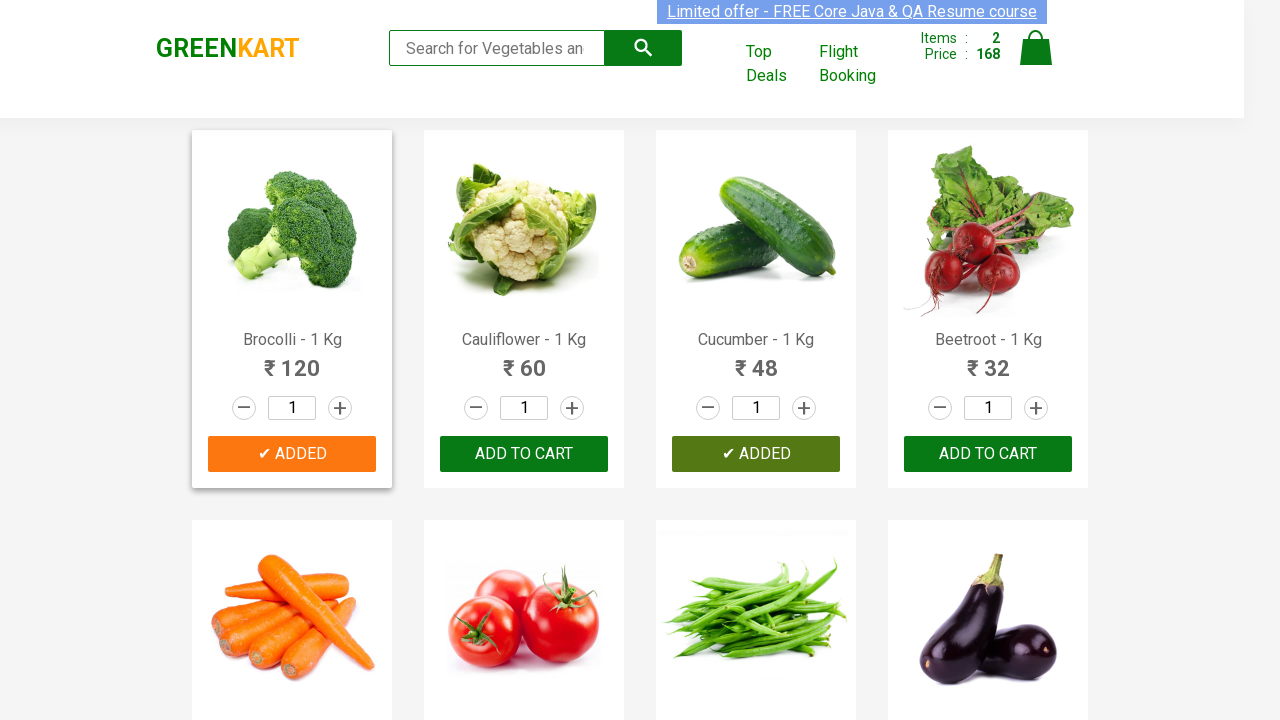

Added Beetroot to cart at (988, 454) on xpath=//div[@class='product-action']/button >> nth=3
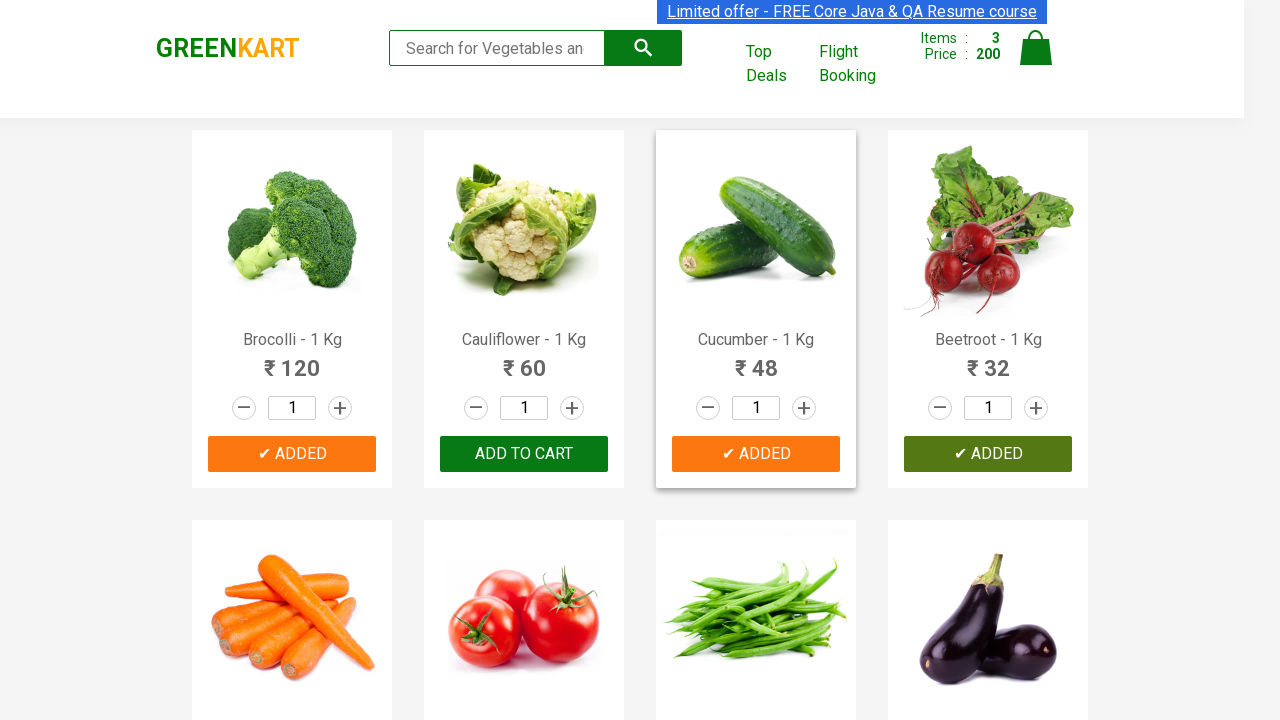

Clicked cart icon to view cart at (1036, 48) on img[alt='Cart']
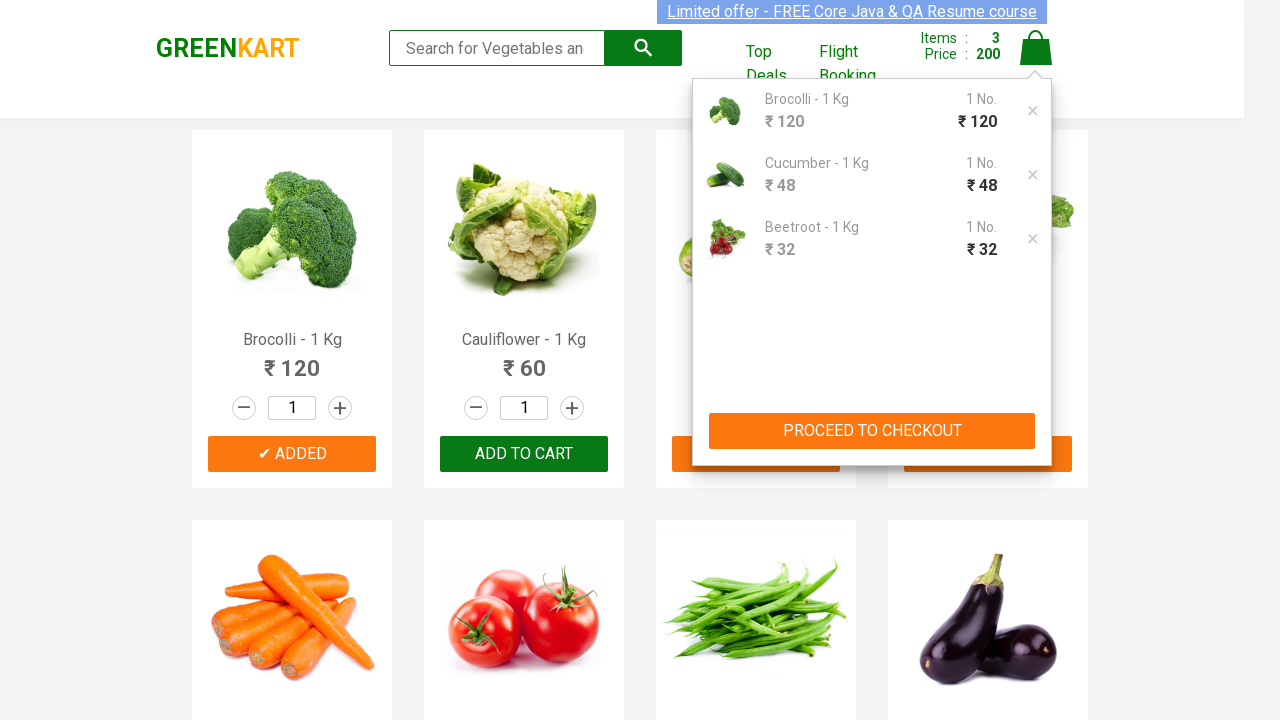

Clicked PROCEED TO CHECKOUT button at (872, 431) on xpath=//button[contains(text(),'PROCEED TO CHECKOUT')]
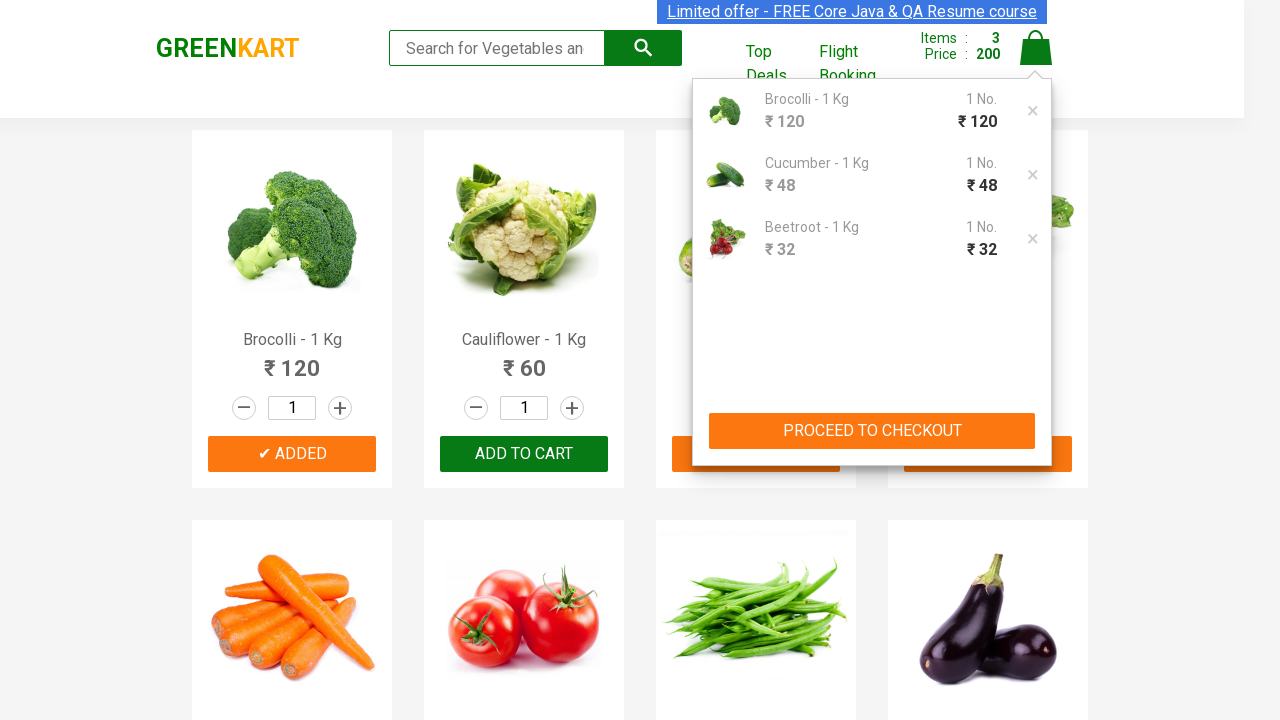

Waited for promo code input field to be visible
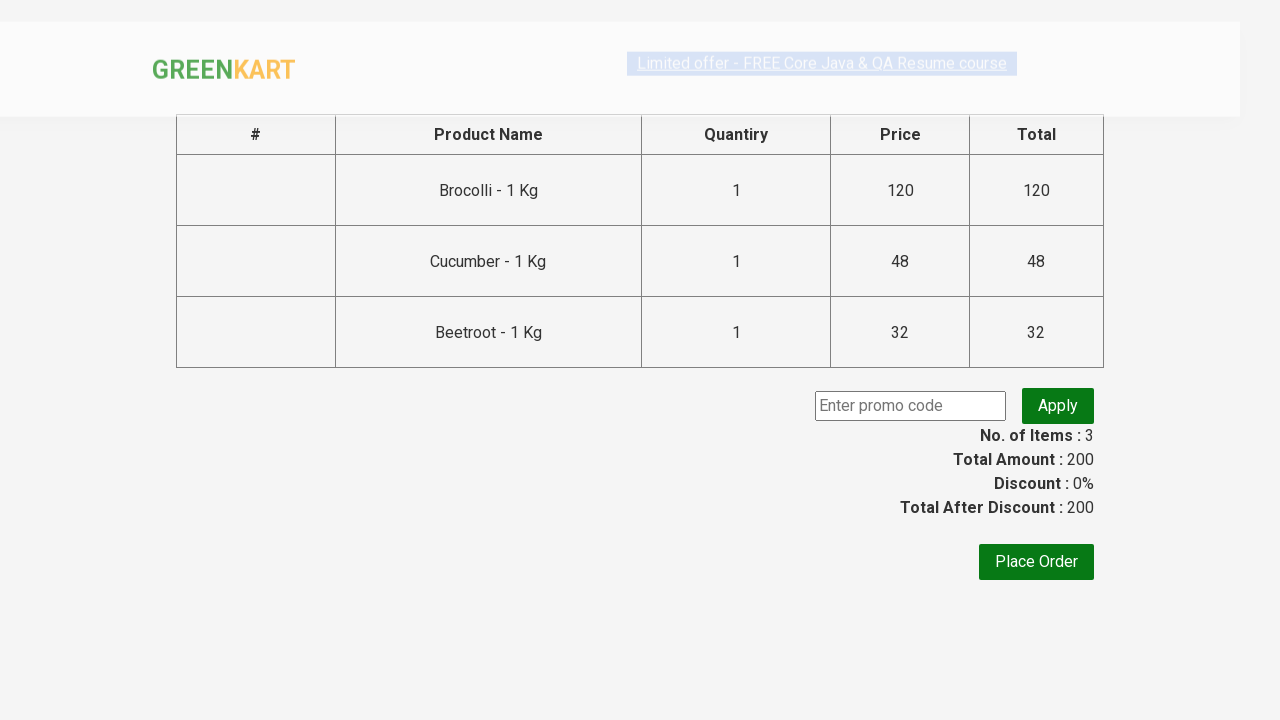

Entered promo code 'rahulshettyacademy' on input.promoCode
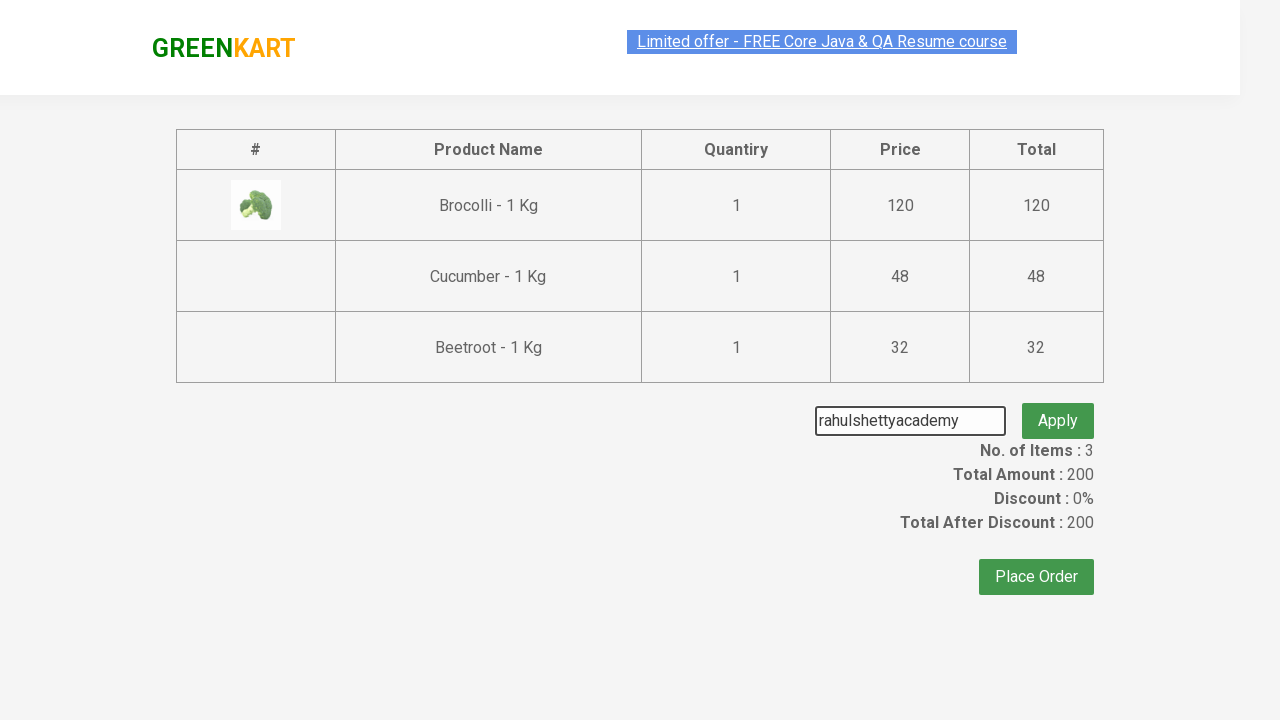

Clicked apply promo code button at (1058, 406) on button.promoBtn
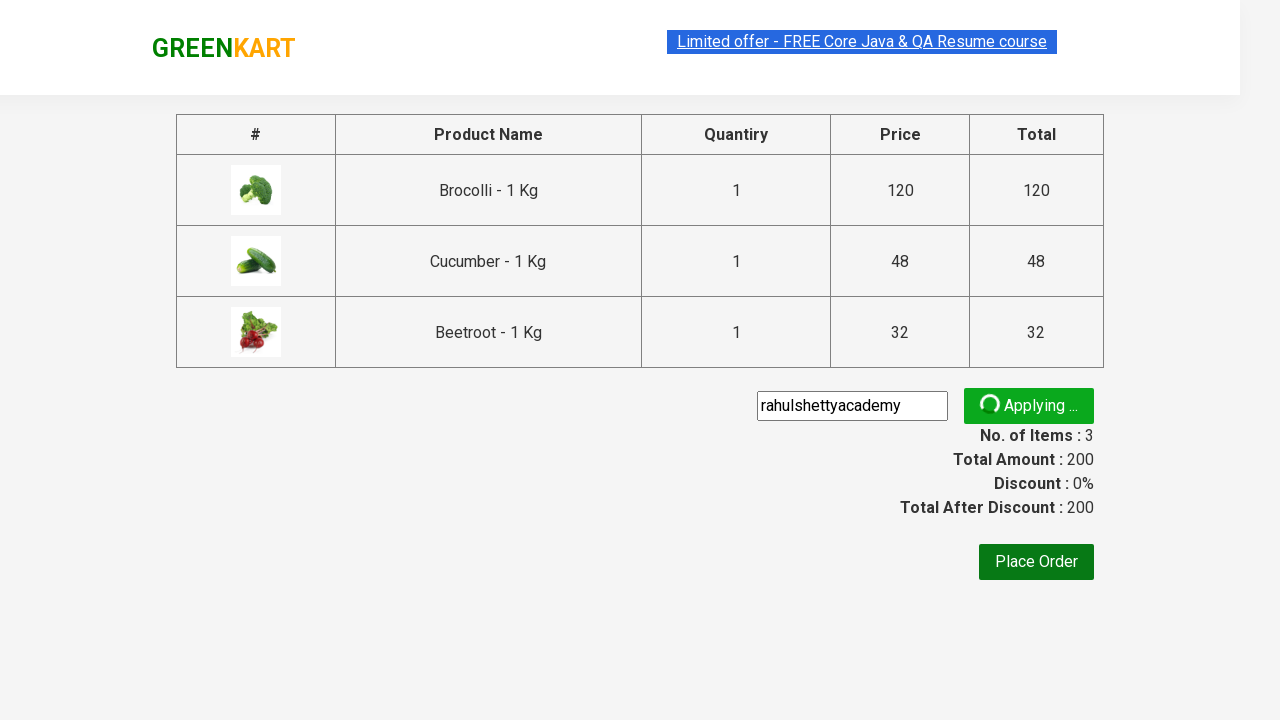

Waited for promo discount confirmation message to appear
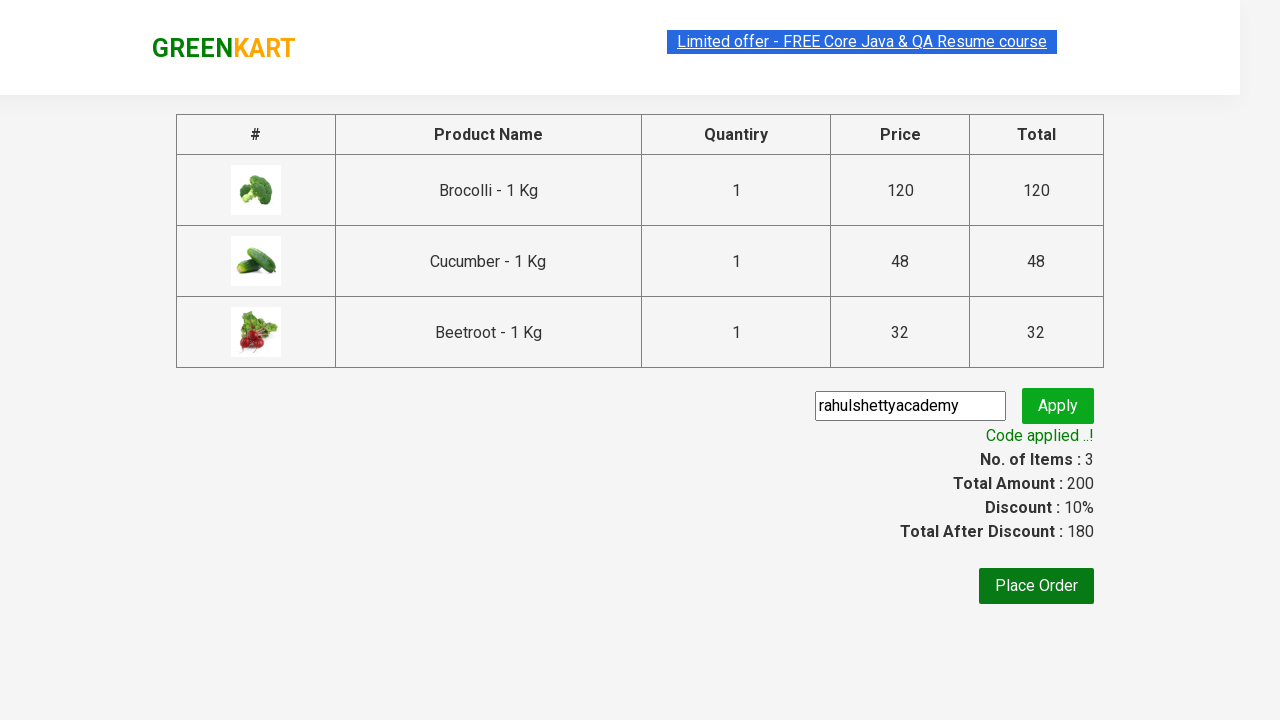

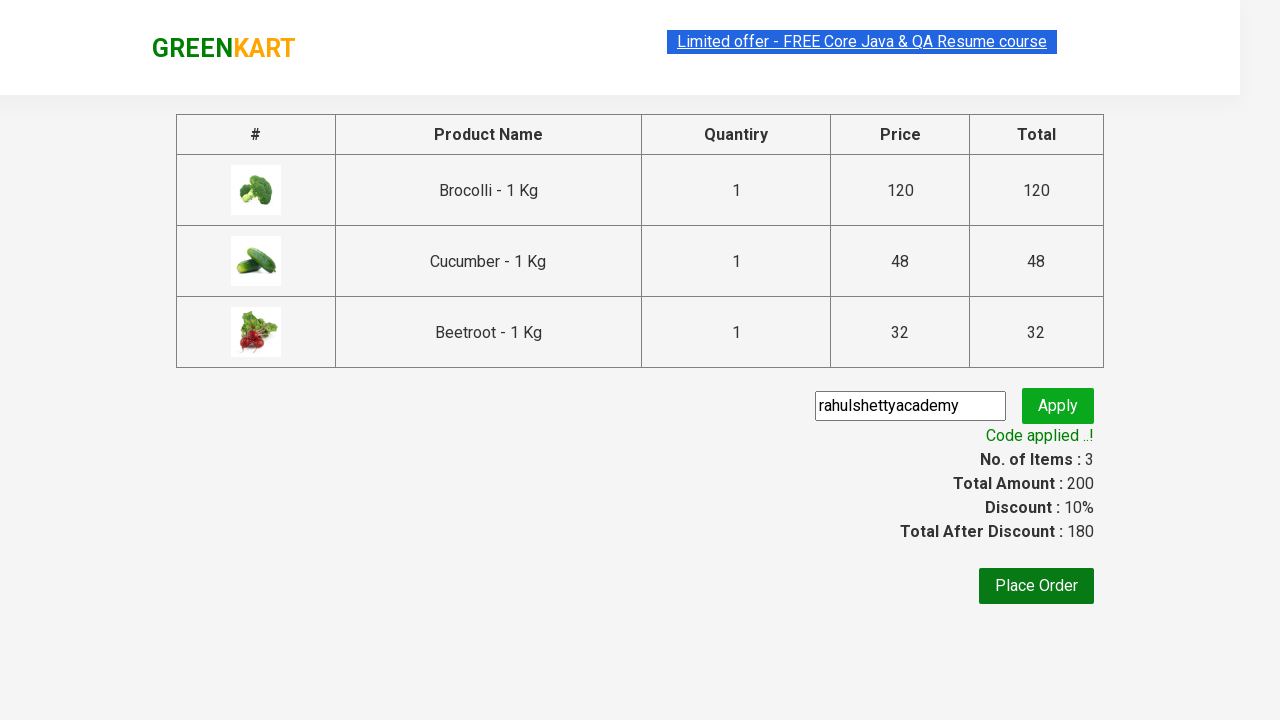